Navigates to the Selenium Jupiter homepage and clicks on the "About" link to verify navigation works

Starting URL: https://bonigarcia.dev/selenium-jupiter/

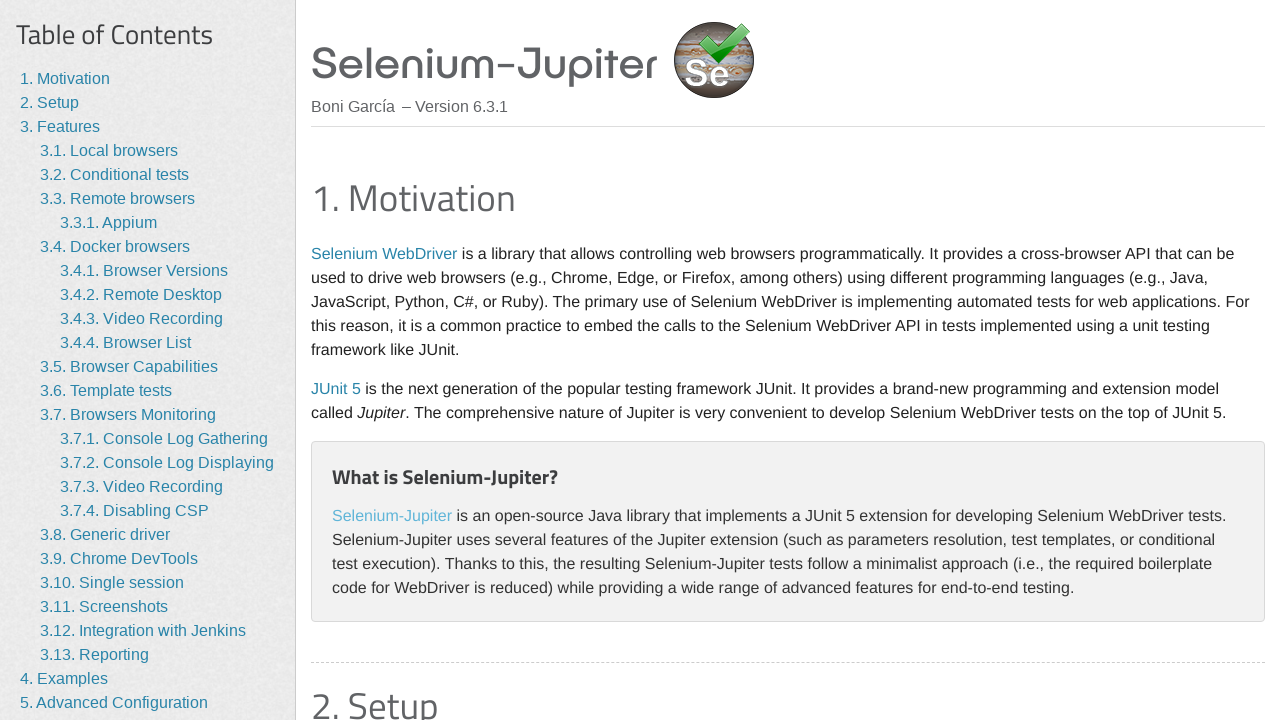

Navigated to Selenium Jupiter homepage
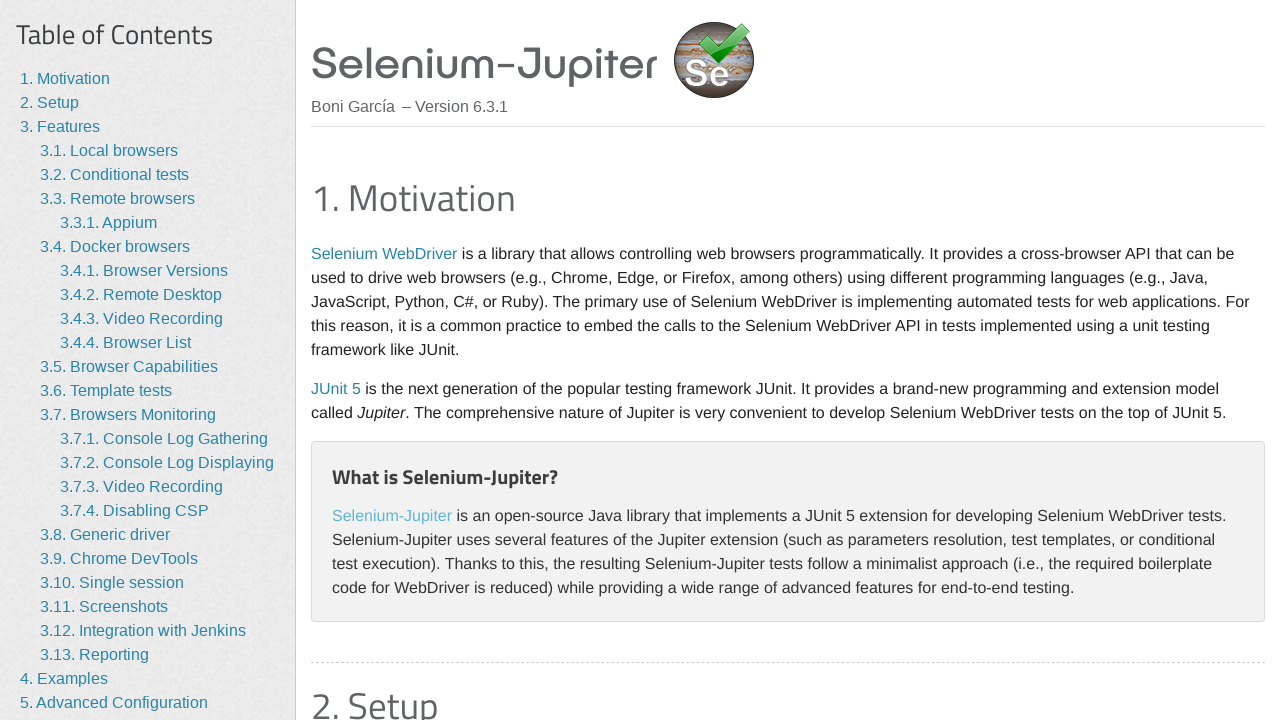

Clicked on the About link at (54, 677) on a:has-text('About')
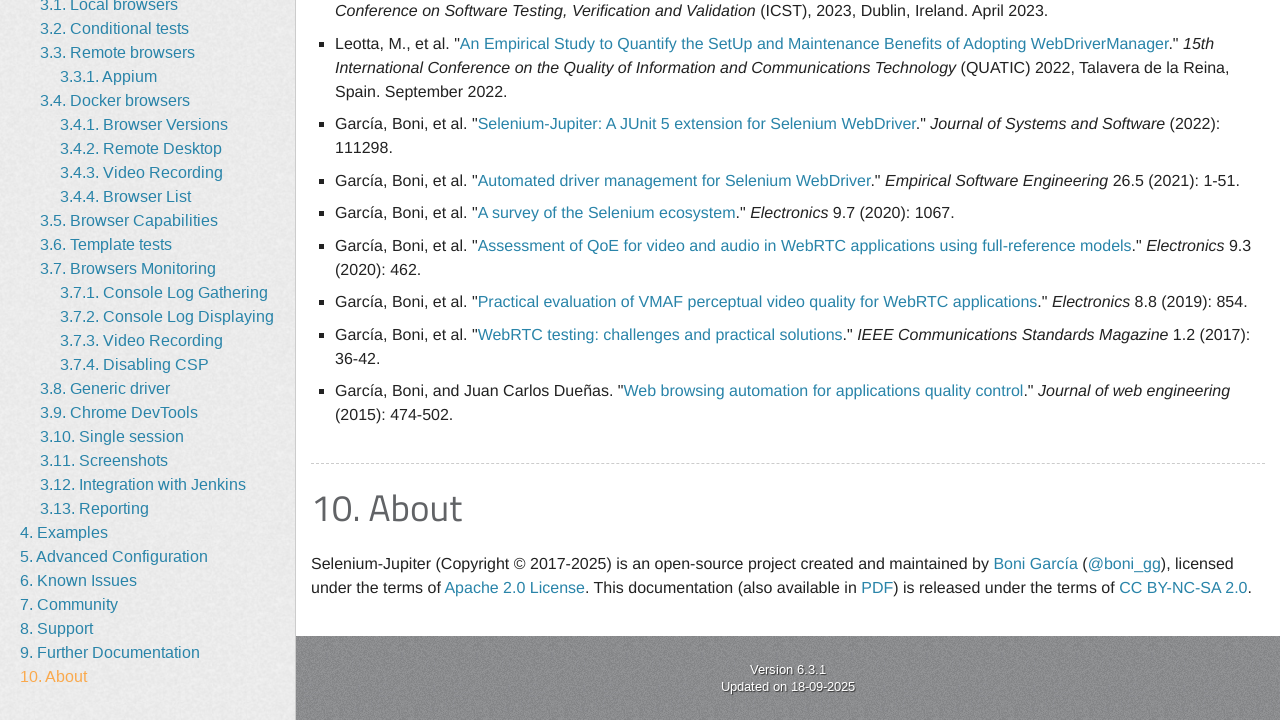

Verified that About link is visible
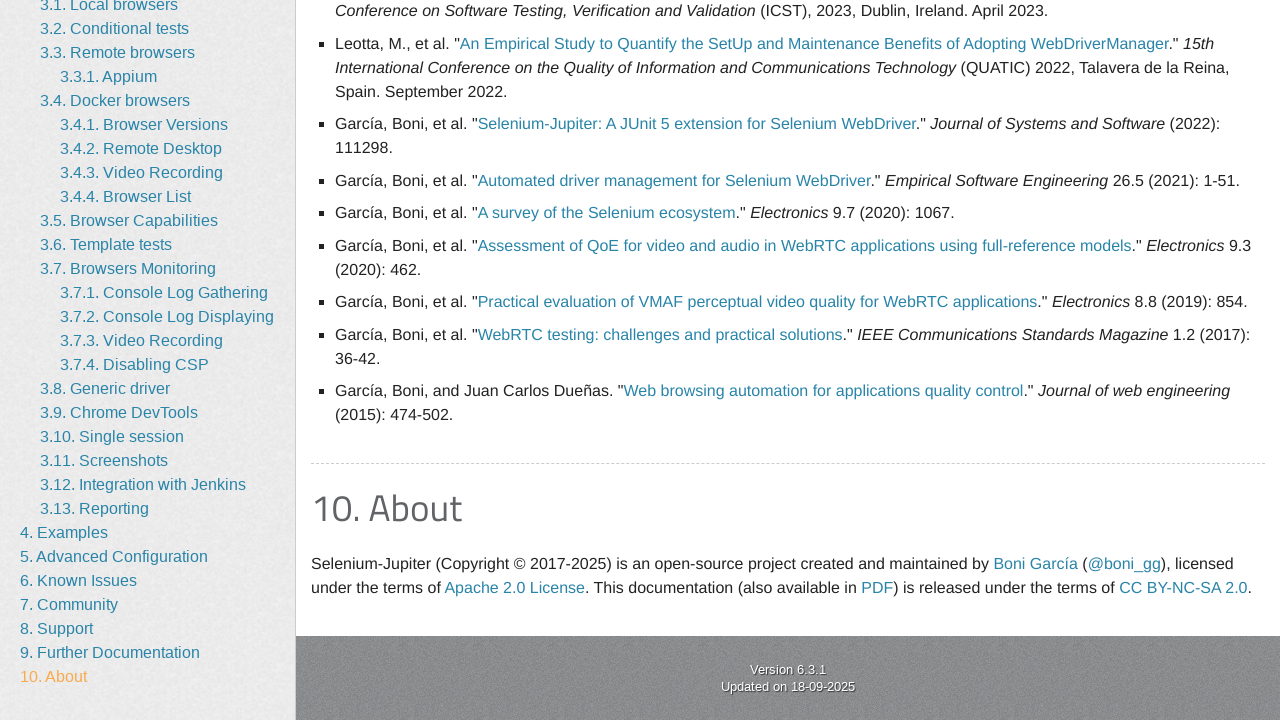

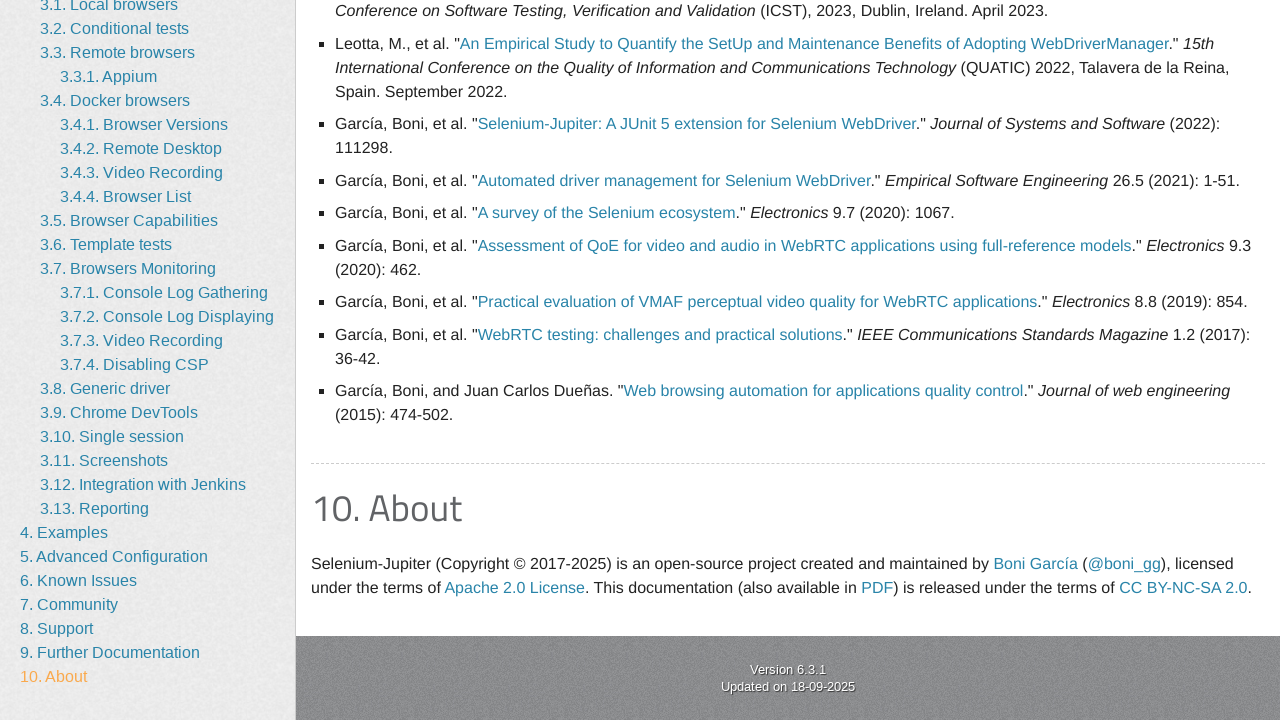